Tests that the currently active filter link is highlighted with selected class

Starting URL: https://demo.playwright.dev/todomvc

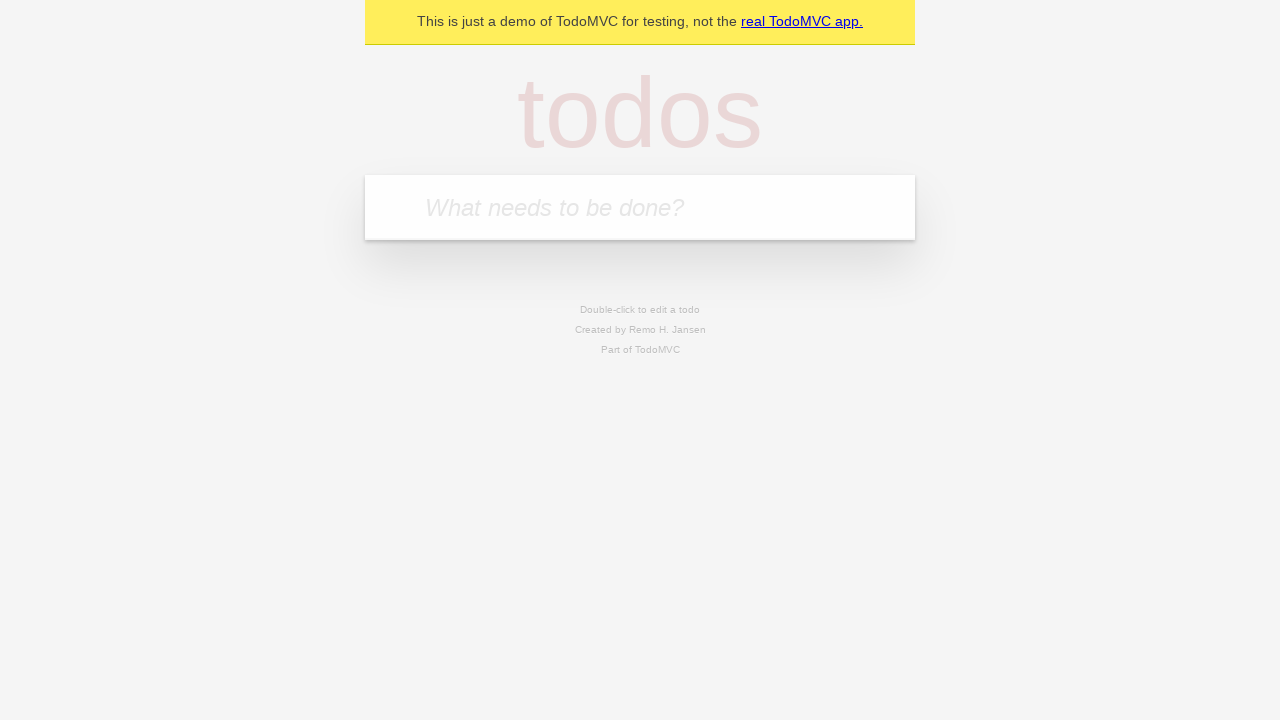

Filled todo input with 'buy some cheese' on internal:attr=[placeholder="What needs to be done?"i]
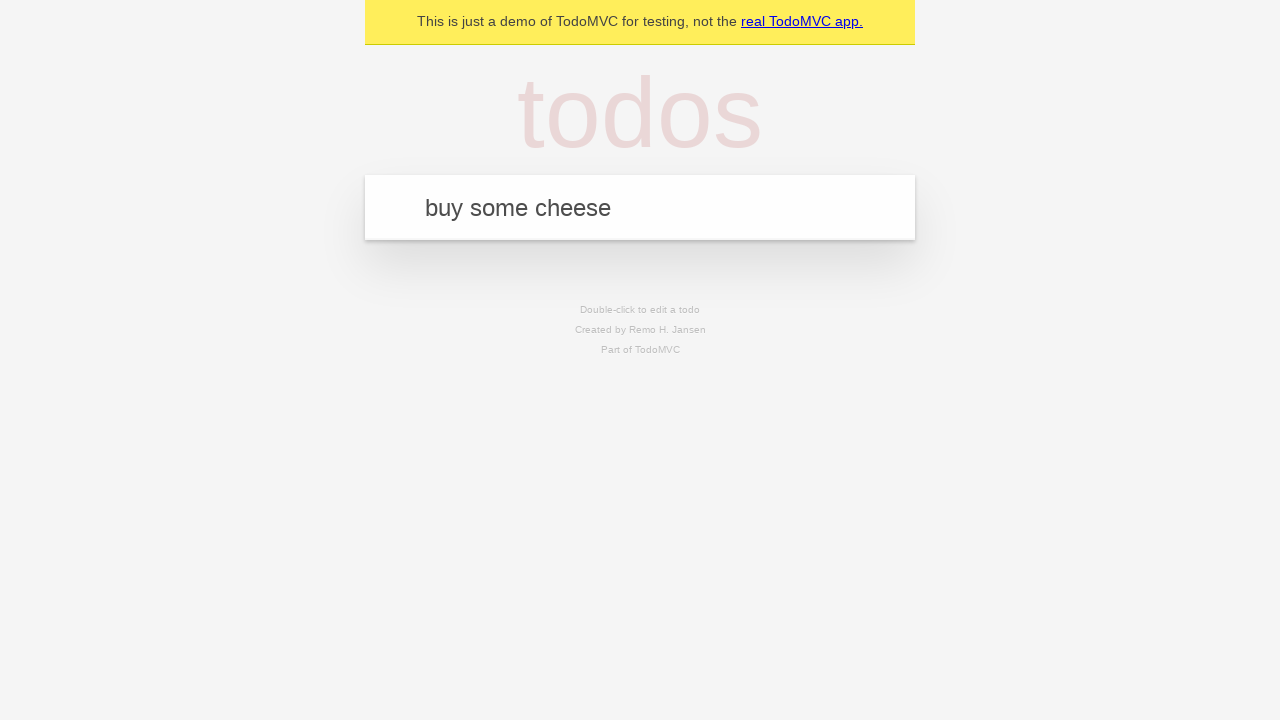

Pressed Enter to create first todo on internal:attr=[placeholder="What needs to be done?"i]
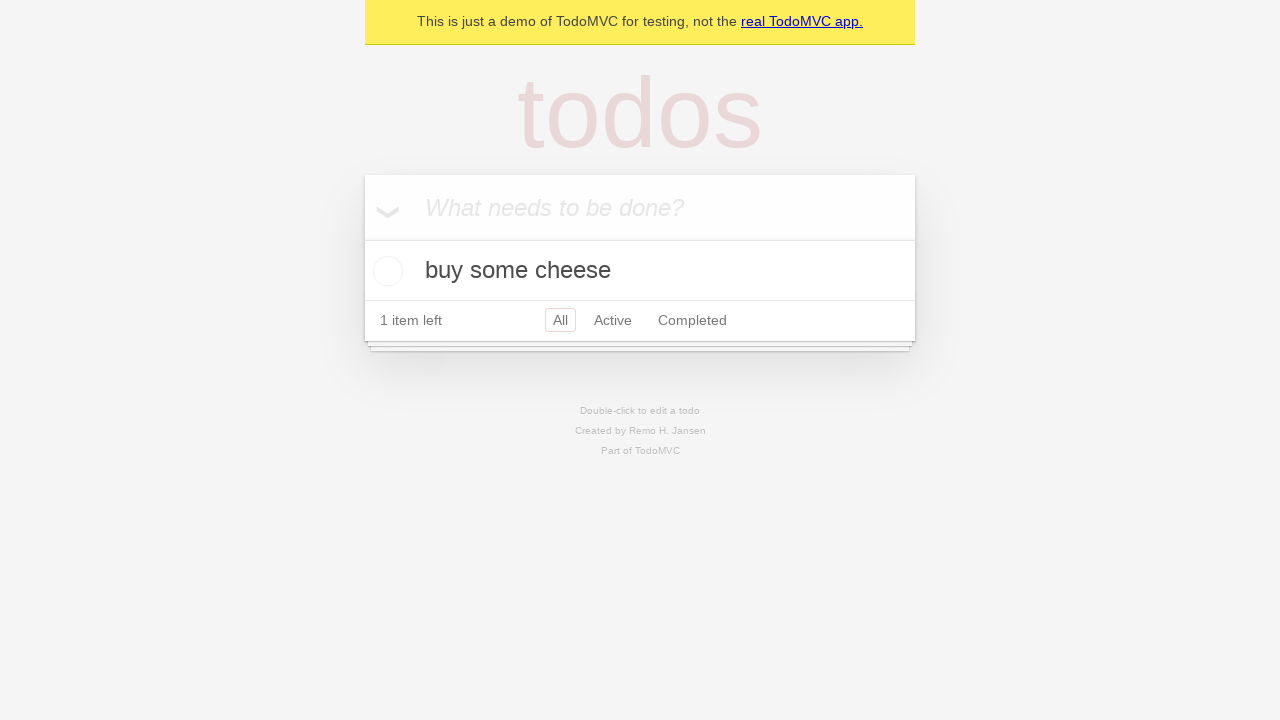

Filled todo input with 'feed the cat' on internal:attr=[placeholder="What needs to be done?"i]
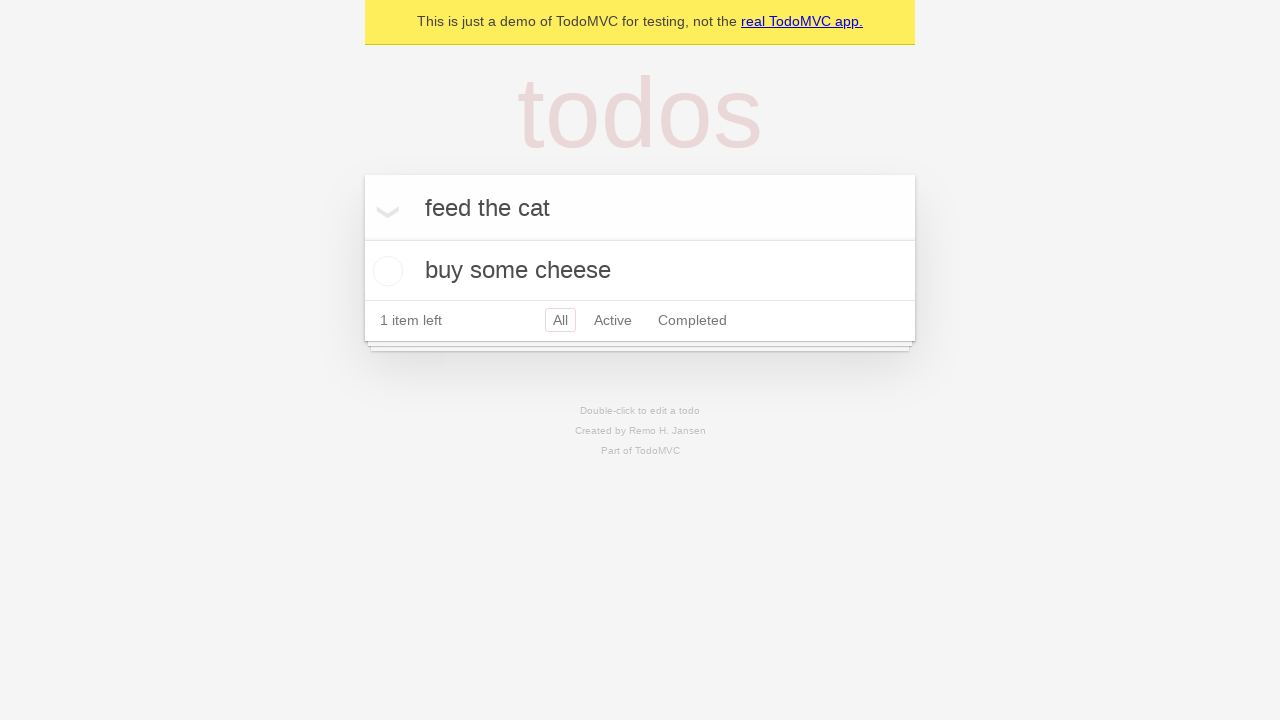

Pressed Enter to create second todo on internal:attr=[placeholder="What needs to be done?"i]
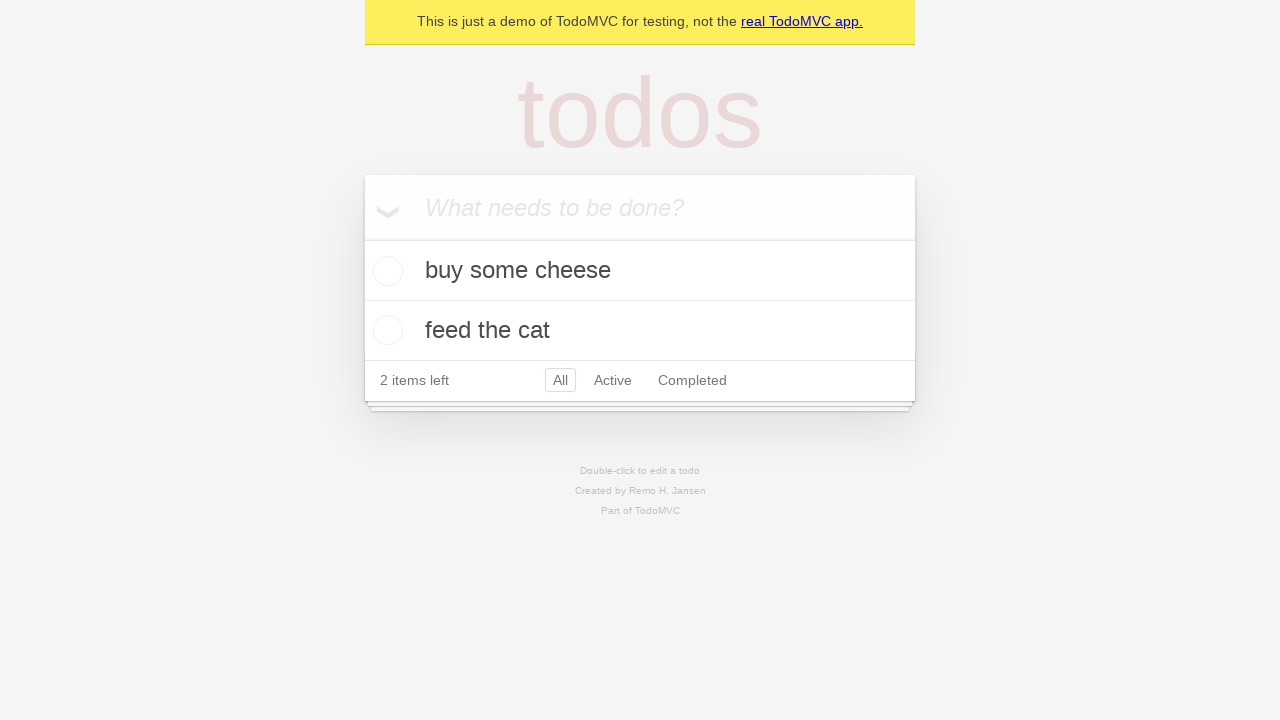

Filled todo input with 'book a doctors appointment' on internal:attr=[placeholder="What needs to be done?"i]
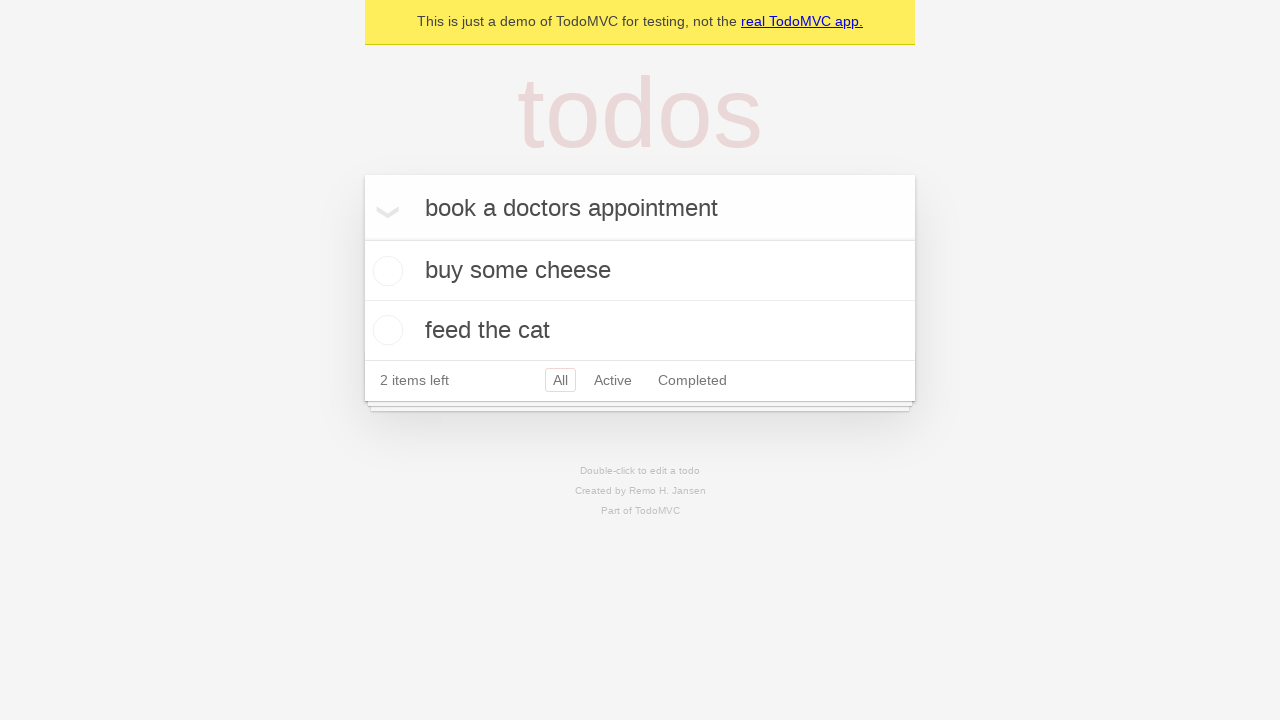

Pressed Enter to create third todo on internal:attr=[placeholder="What needs to be done?"i]
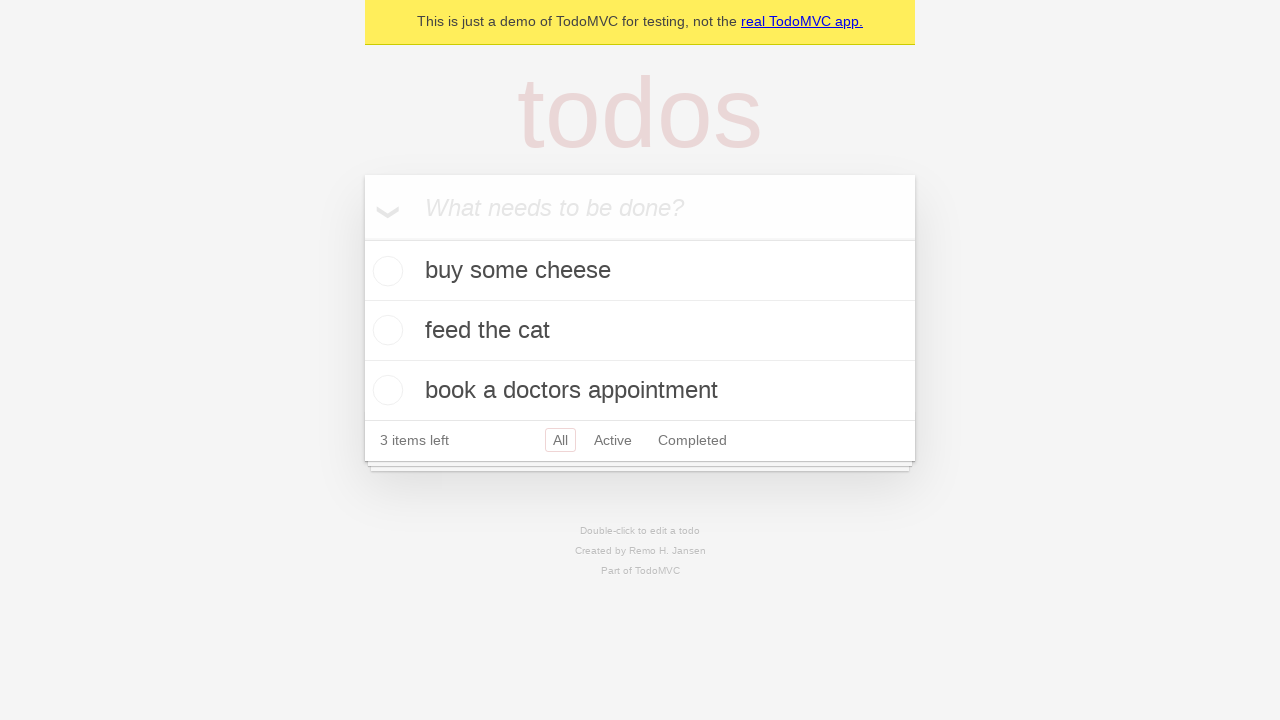

Verified All filter is initially selected
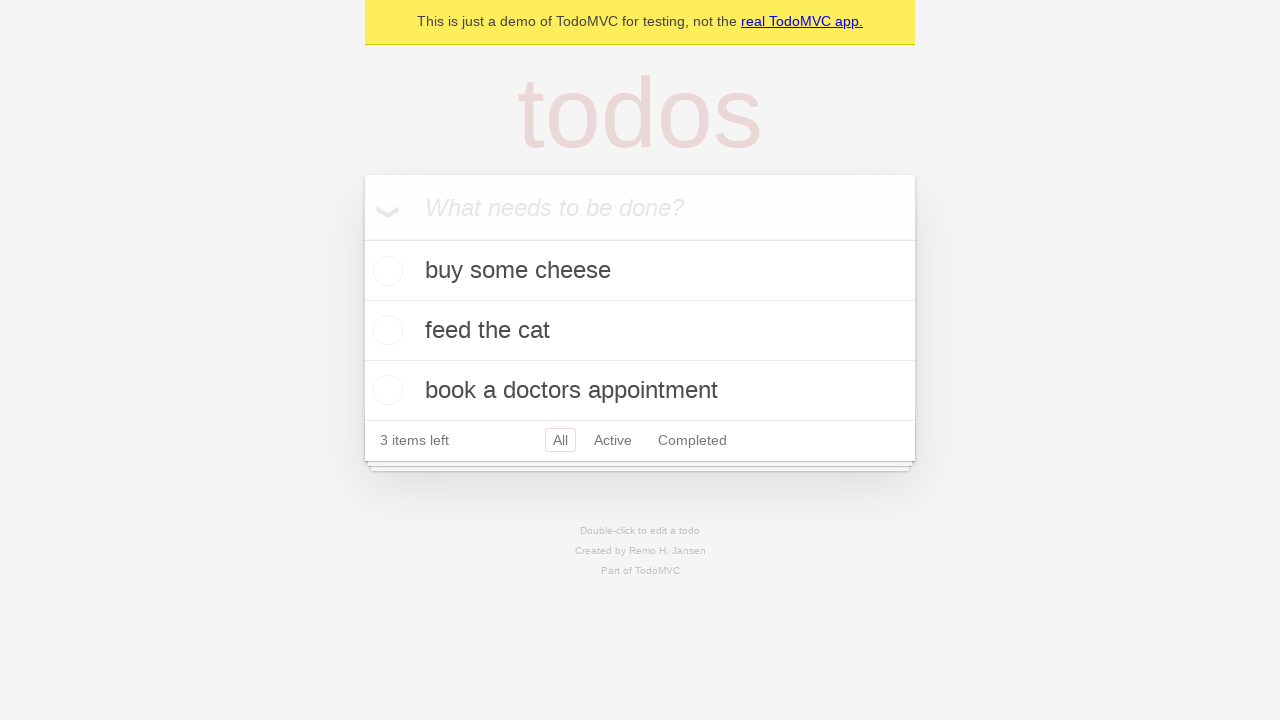

Clicked Active filter link at (613, 440) on internal:role=link[name="Active"i]
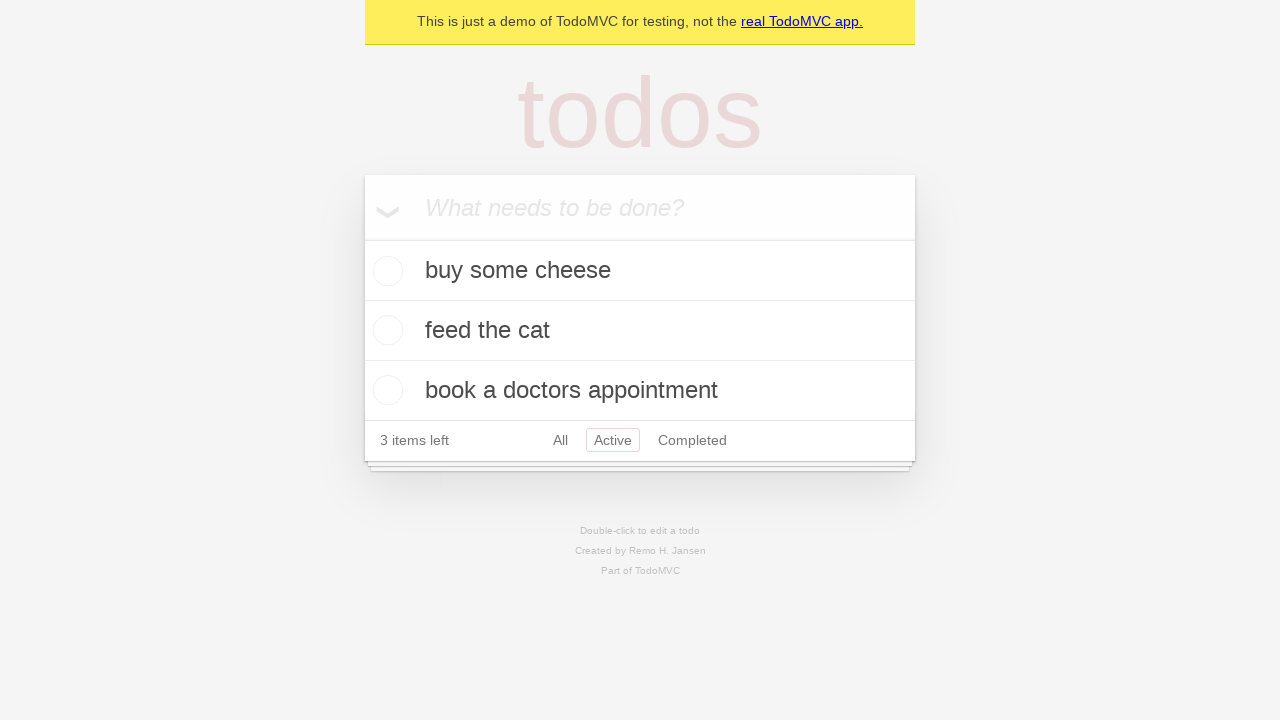

Clicked Completed filter link at (692, 440) on internal:role=link[name="Completed"i]
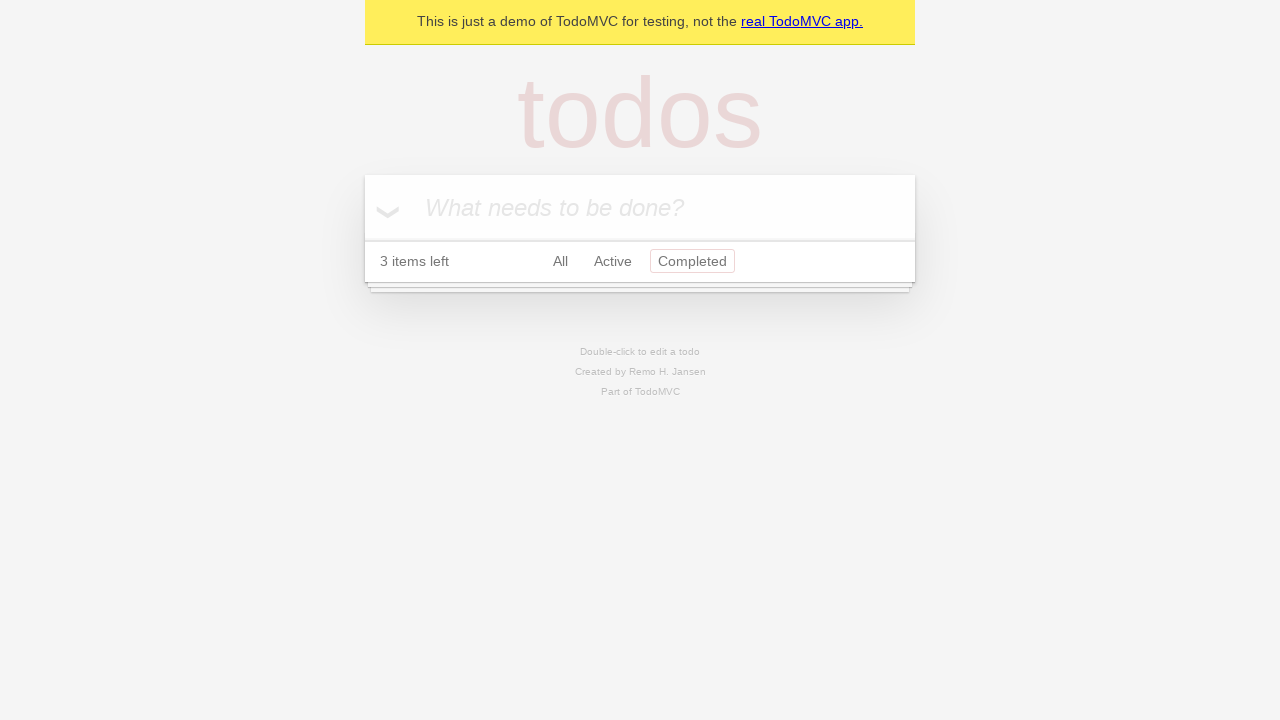

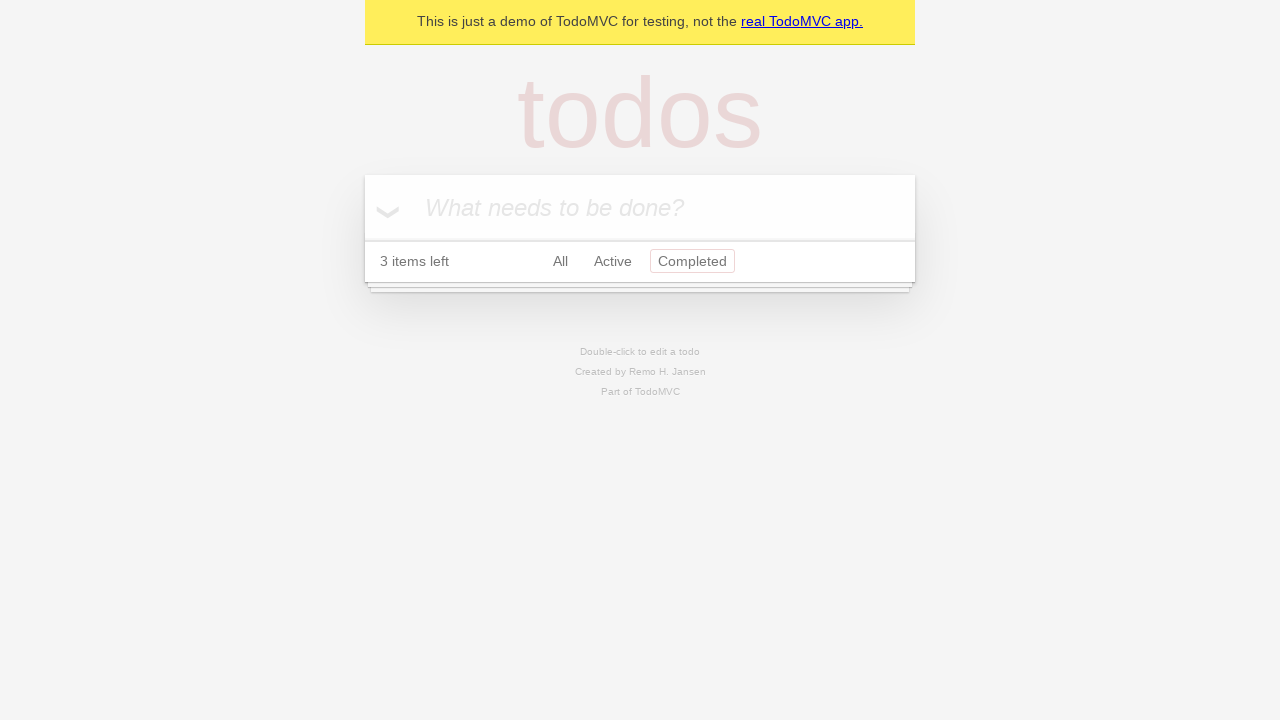